Tests browser back button navigation between filter views

Starting URL: https://demo.playwright.dev/todomvc

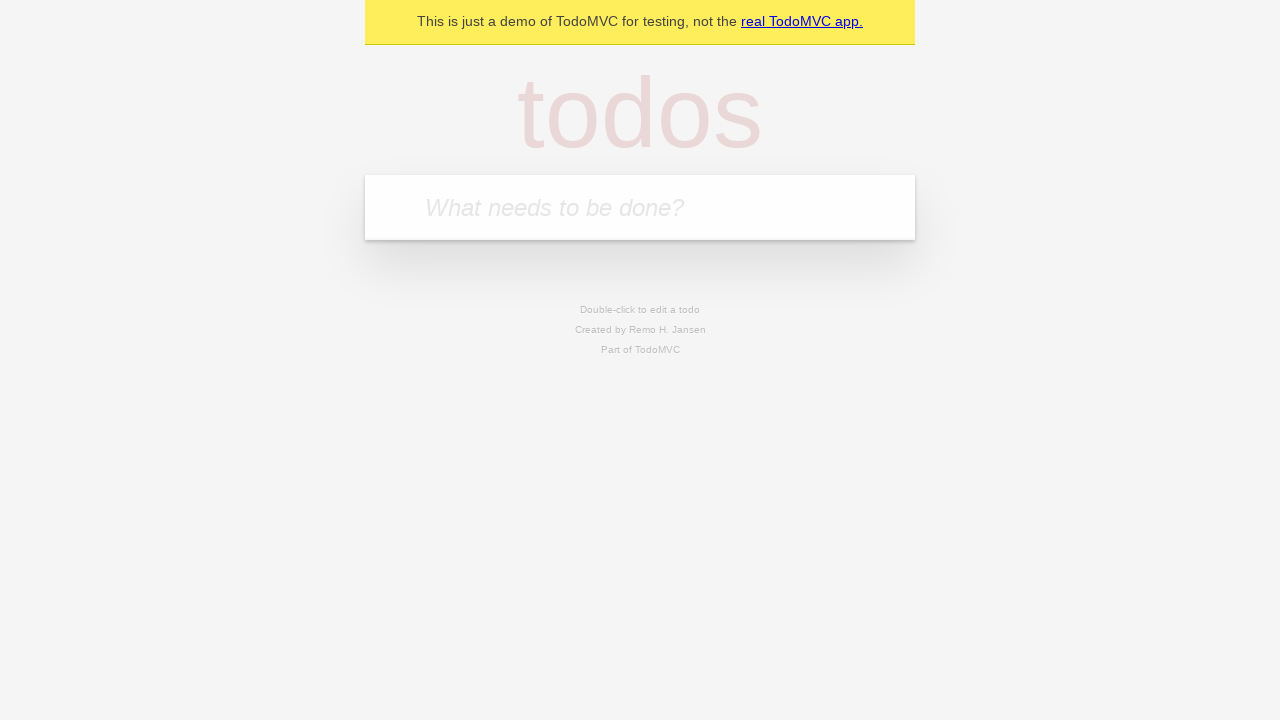

Filled new todo input with 'watch monty python' on internal:attr=[placeholder="What needs to be done?"i]
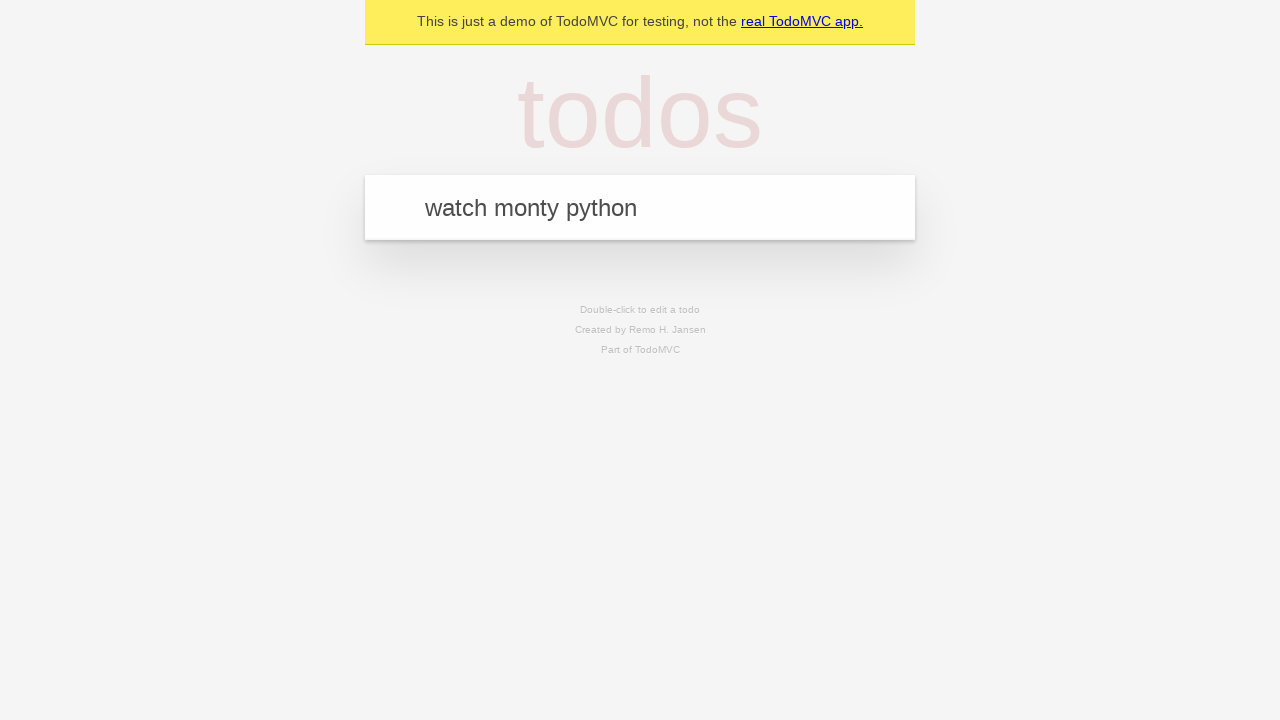

Pressed Enter to create todo 'watch monty python' on internal:attr=[placeholder="What needs to be done?"i]
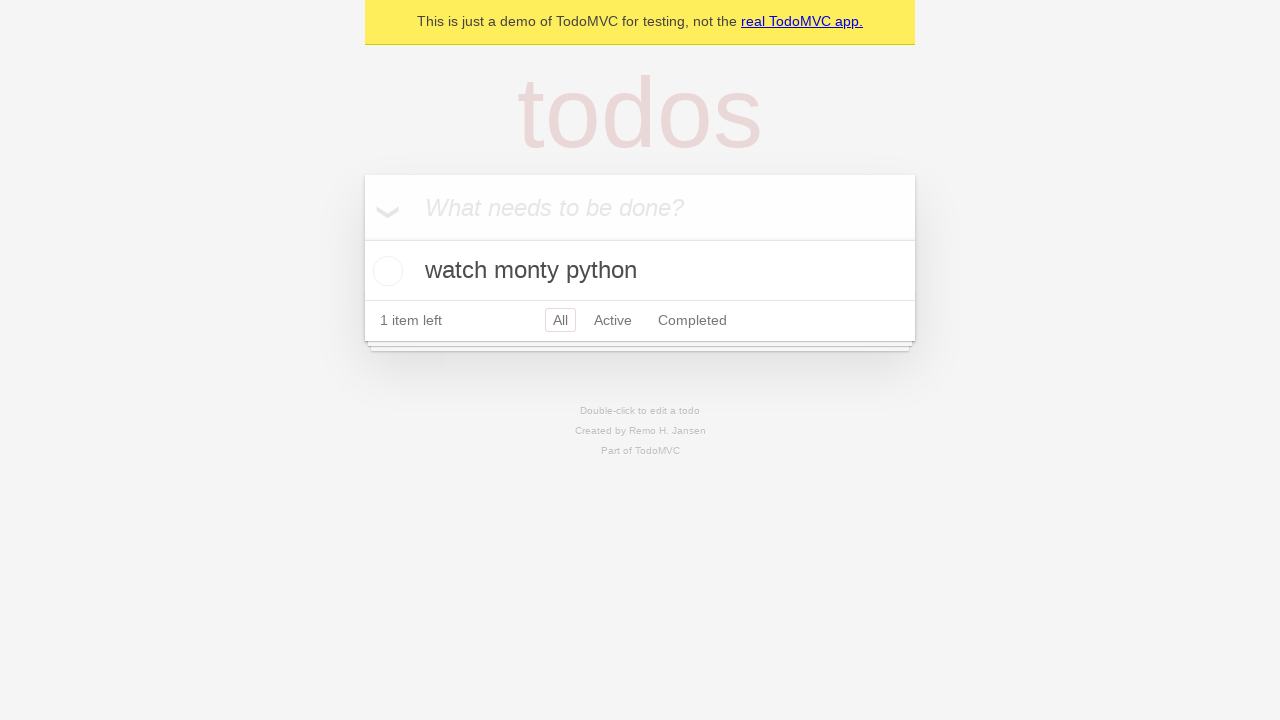

Filled new todo input with 'feed the cat' on internal:attr=[placeholder="What needs to be done?"i]
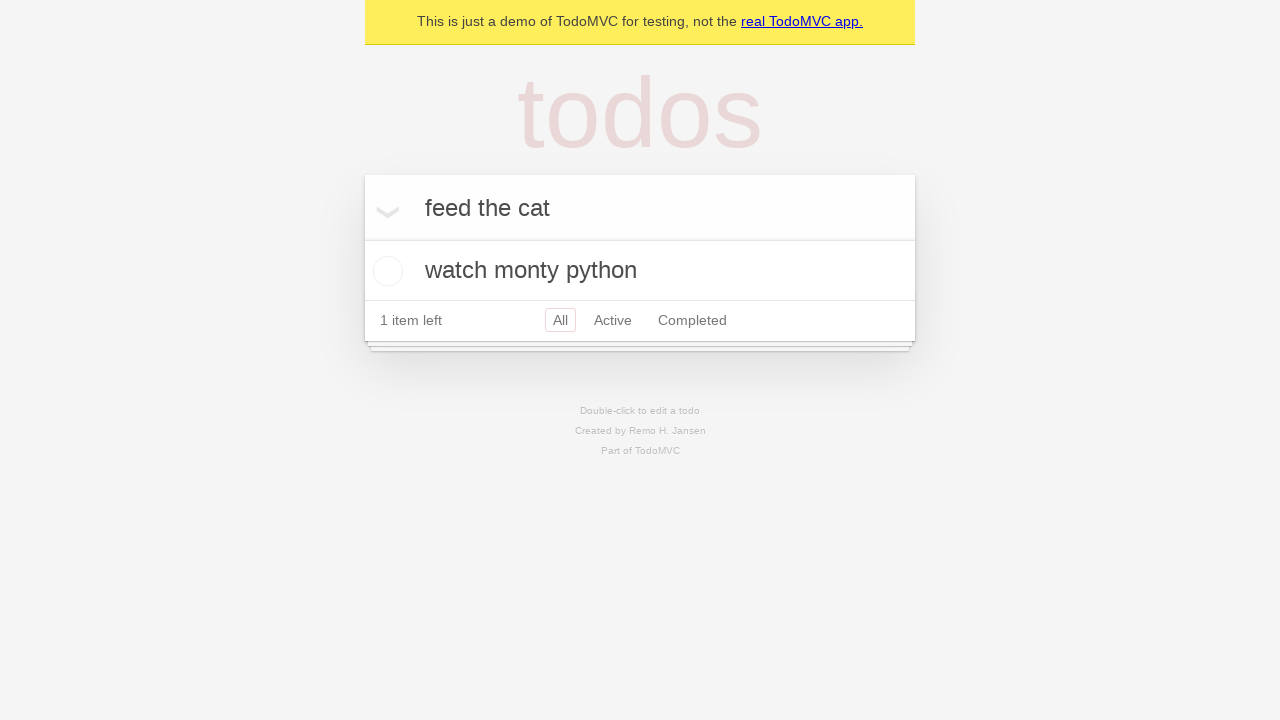

Pressed Enter to create todo 'feed the cat' on internal:attr=[placeholder="What needs to be done?"i]
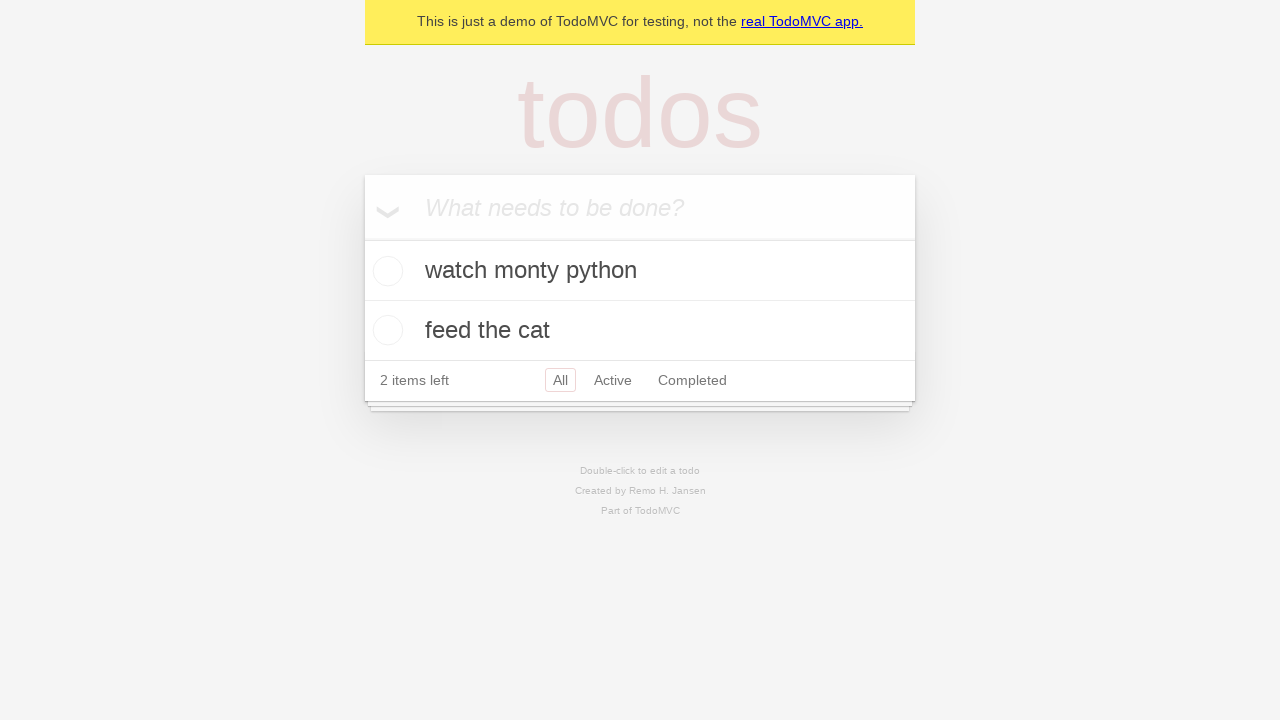

Filled new todo input with 'book a doctors appointment' on internal:attr=[placeholder="What needs to be done?"i]
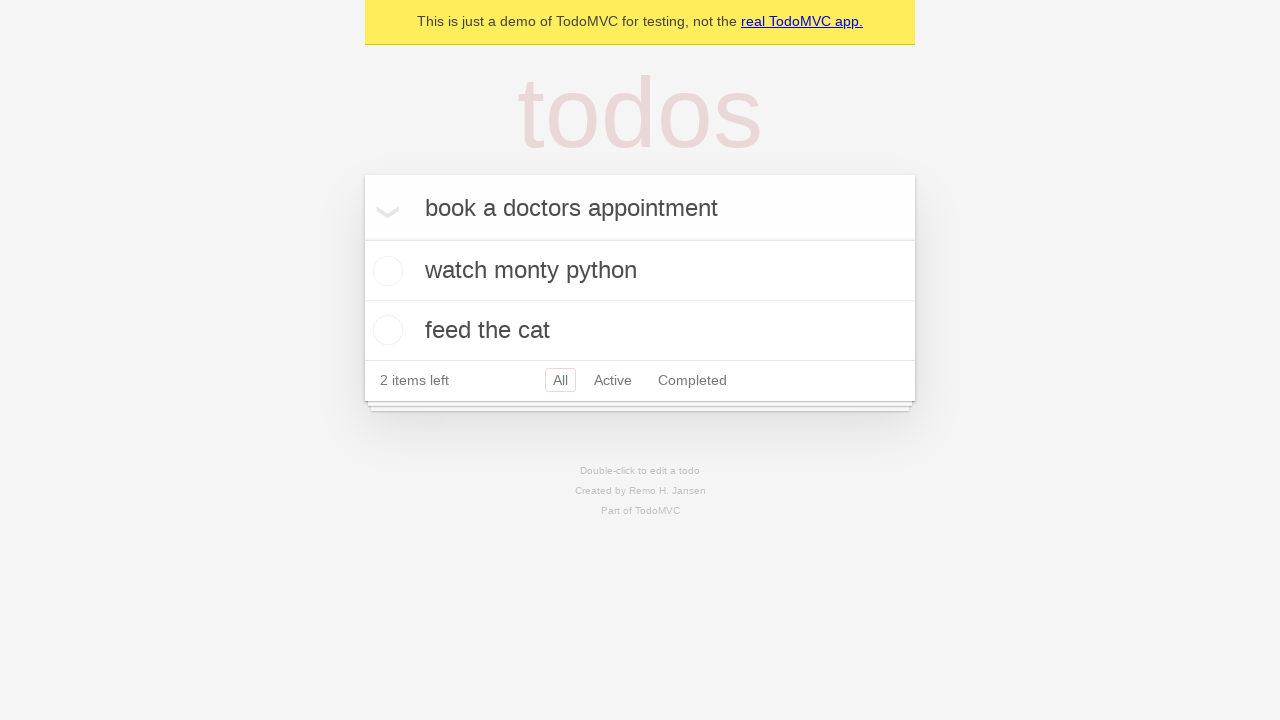

Pressed Enter to create todo 'book a doctors appointment' on internal:attr=[placeholder="What needs to be done?"i]
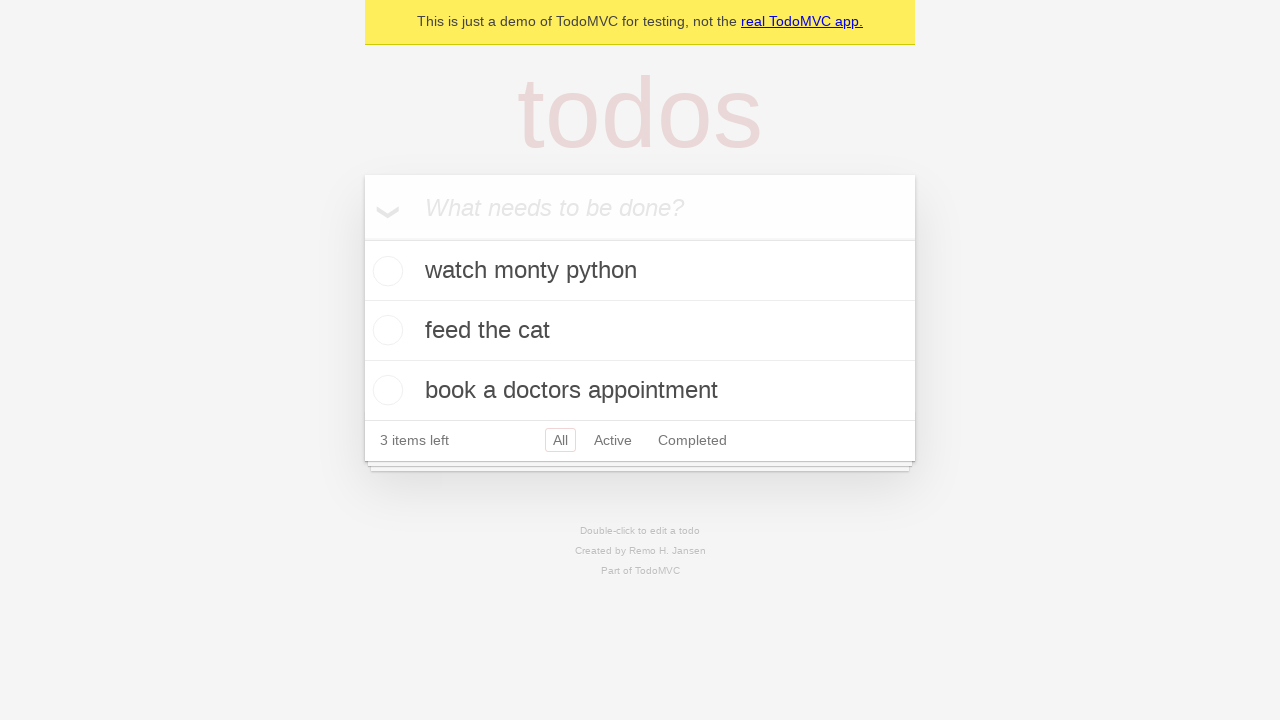

Waited for all 3 todos to be created
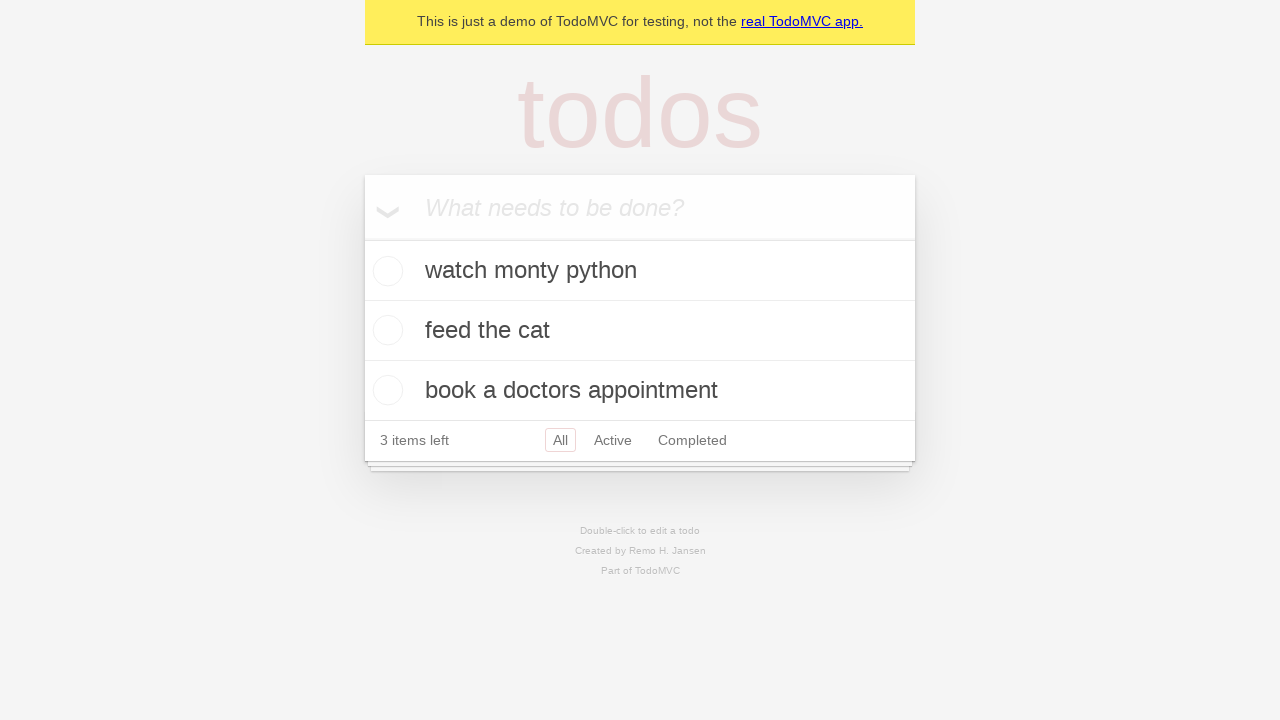

Checked the second todo item as completed at (385, 330) on internal:testid=[data-testid="todo-item"s] >> nth=1 >> internal:role=checkbox
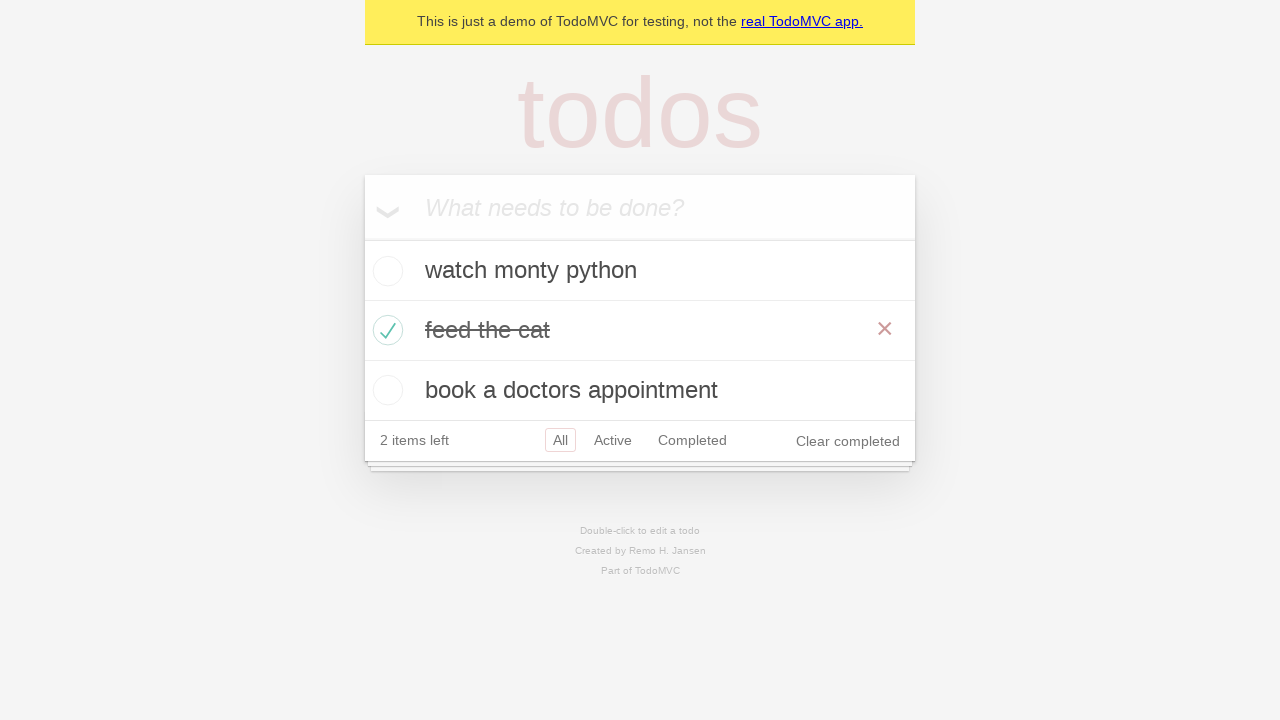

Clicked 'All' filter link at (560, 440) on internal:role=link[name="All"i]
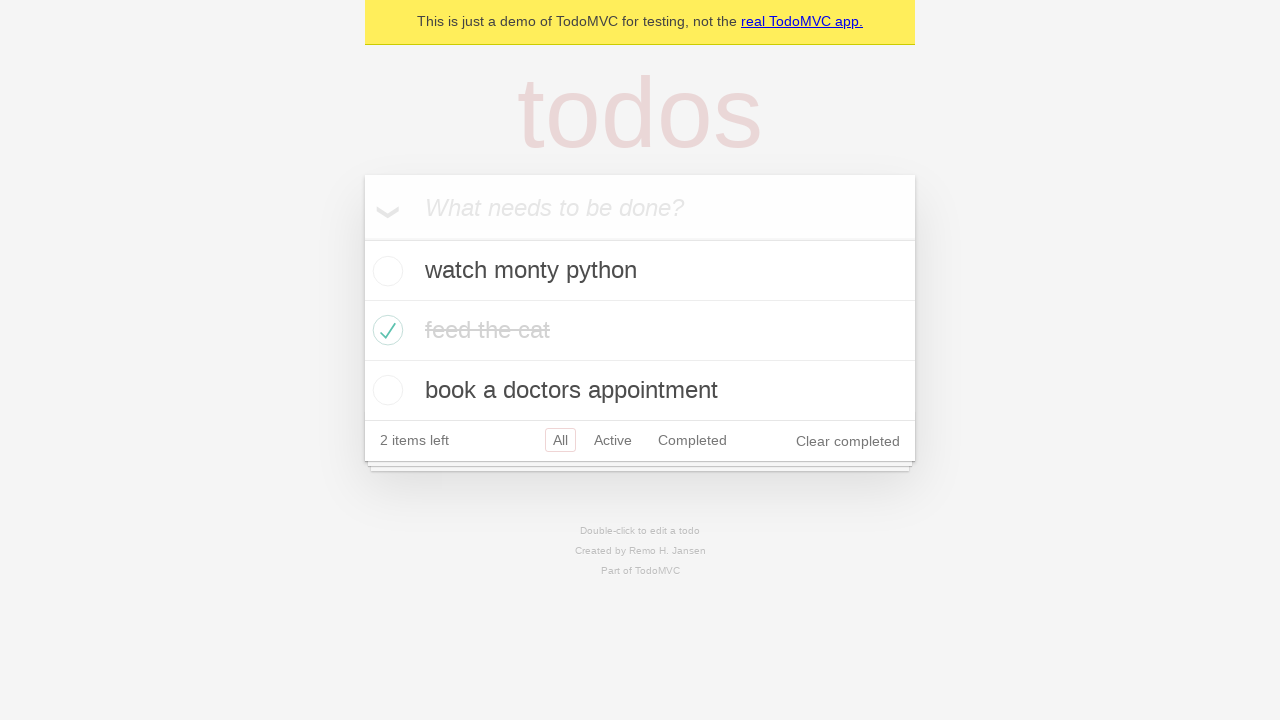

Clicked 'Active' filter link at (613, 440) on internal:role=link[name="Active"i]
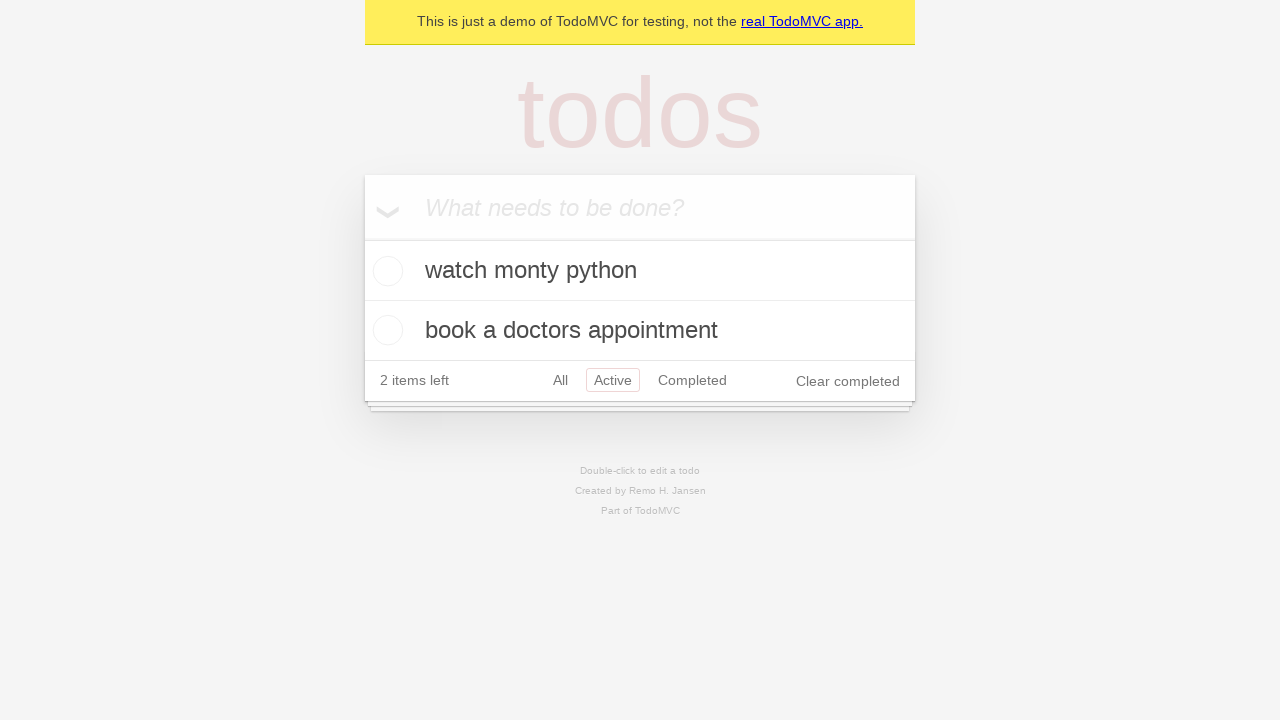

Clicked 'Completed' filter link at (692, 380) on internal:role=link[name="Completed"i]
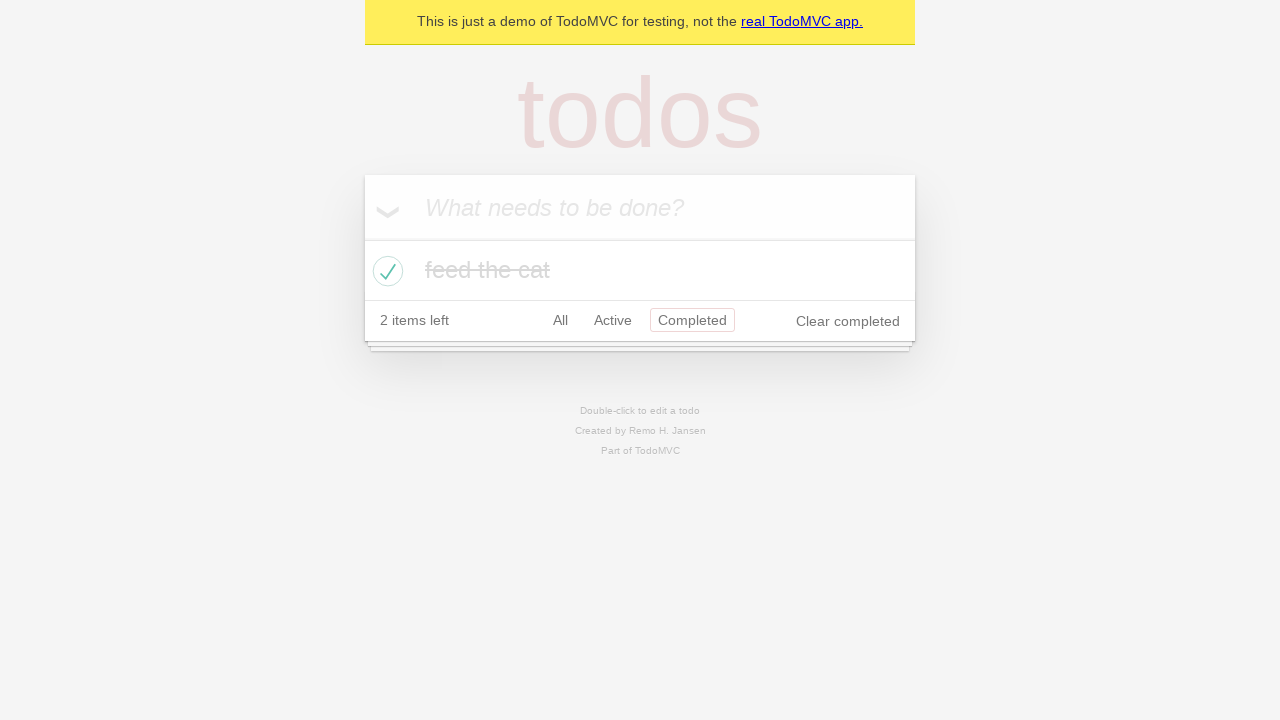

Used browser back button from Completed filter
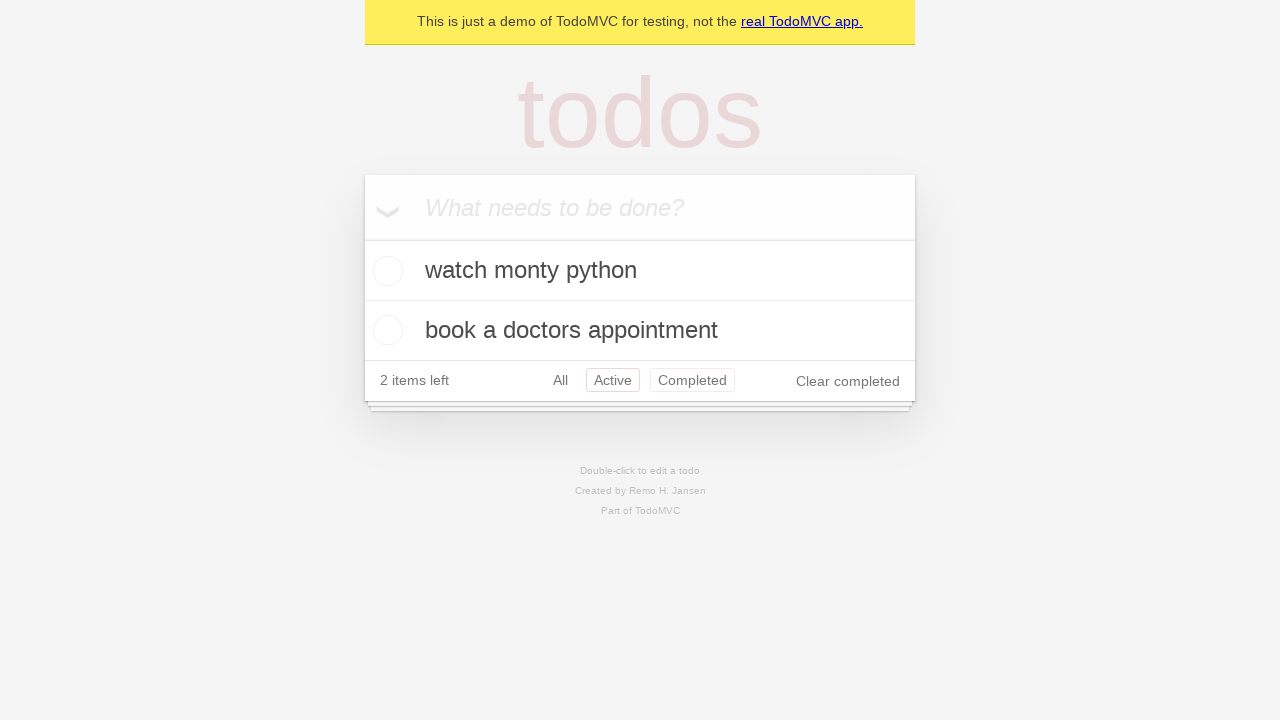

Used browser back button from Active filter
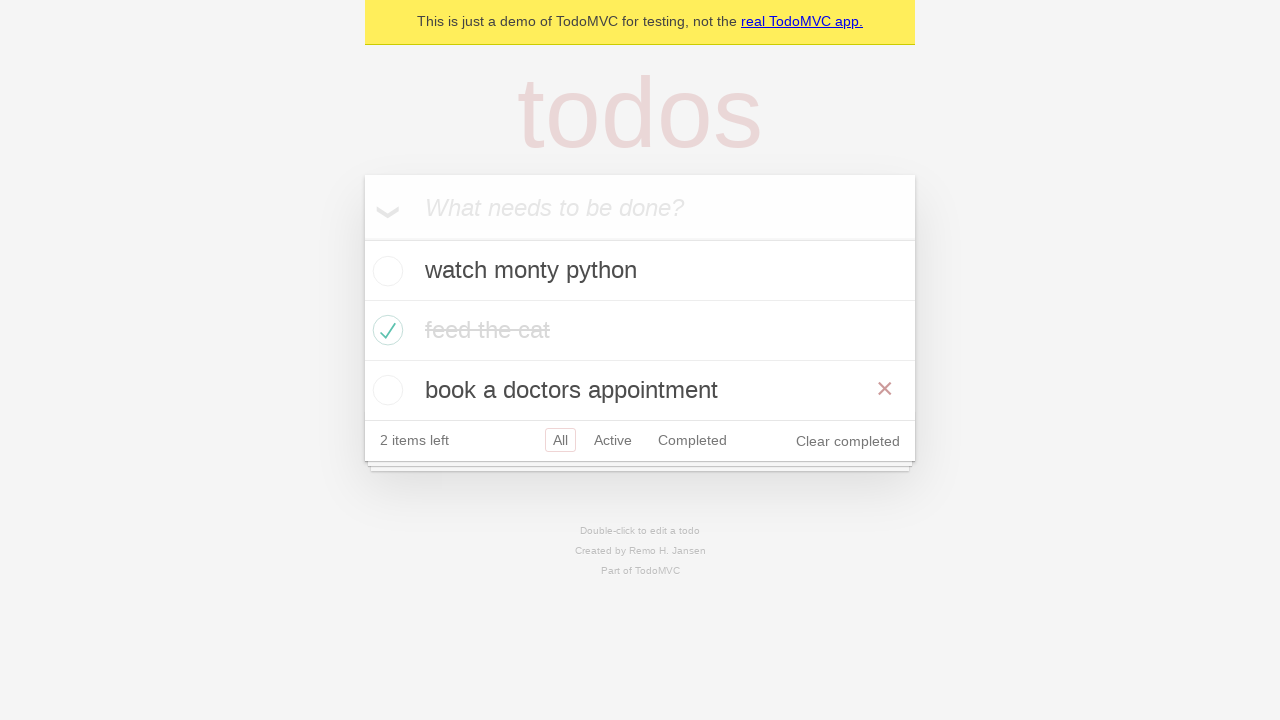

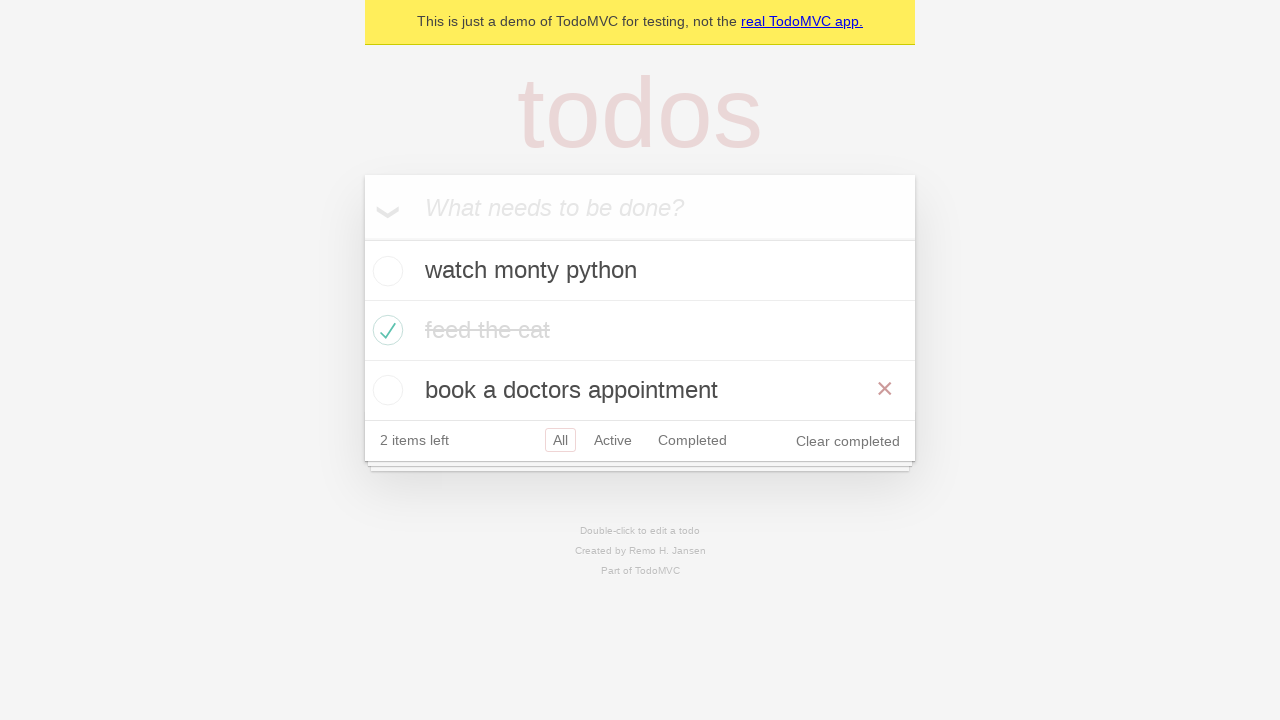